Tests window handling by clicking a link that opens a new window and verifying the content in the new window

Starting URL: https://the-internet.herokuapp.com/windows

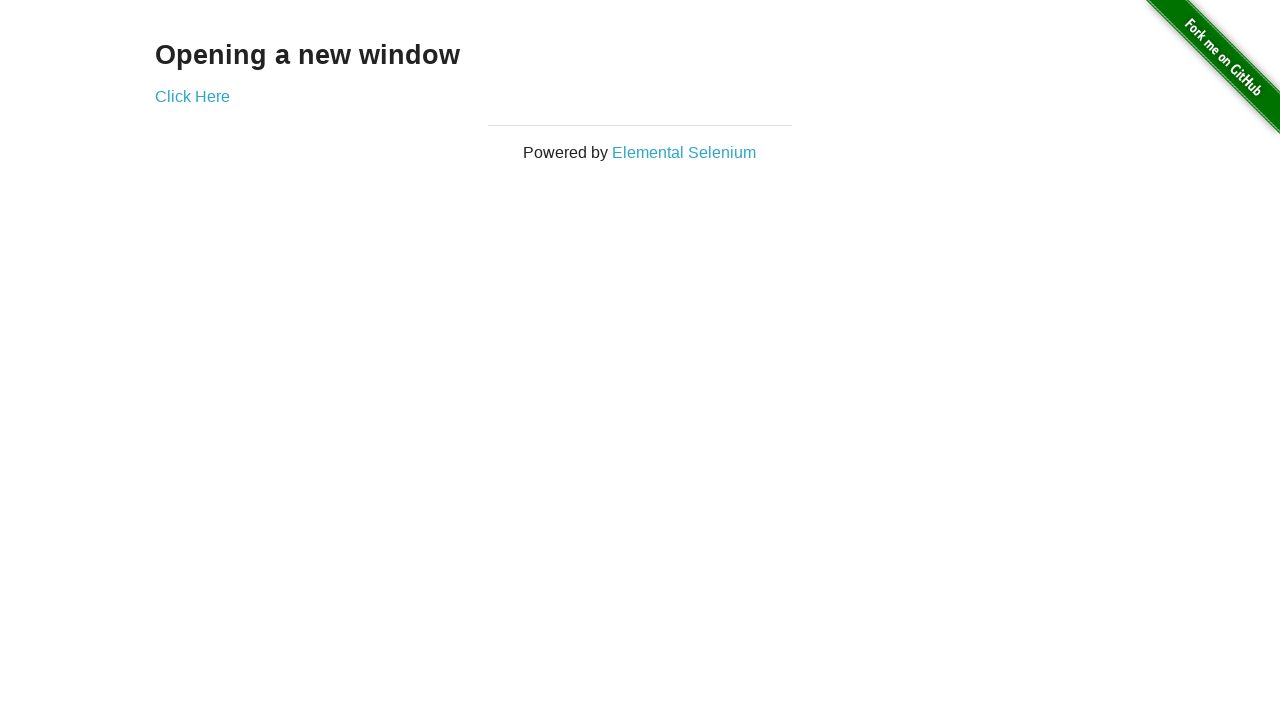

Clicked link that opens new window at (192, 96) on xpath=//a[@target = '_blank'][text() = 'Click Here']
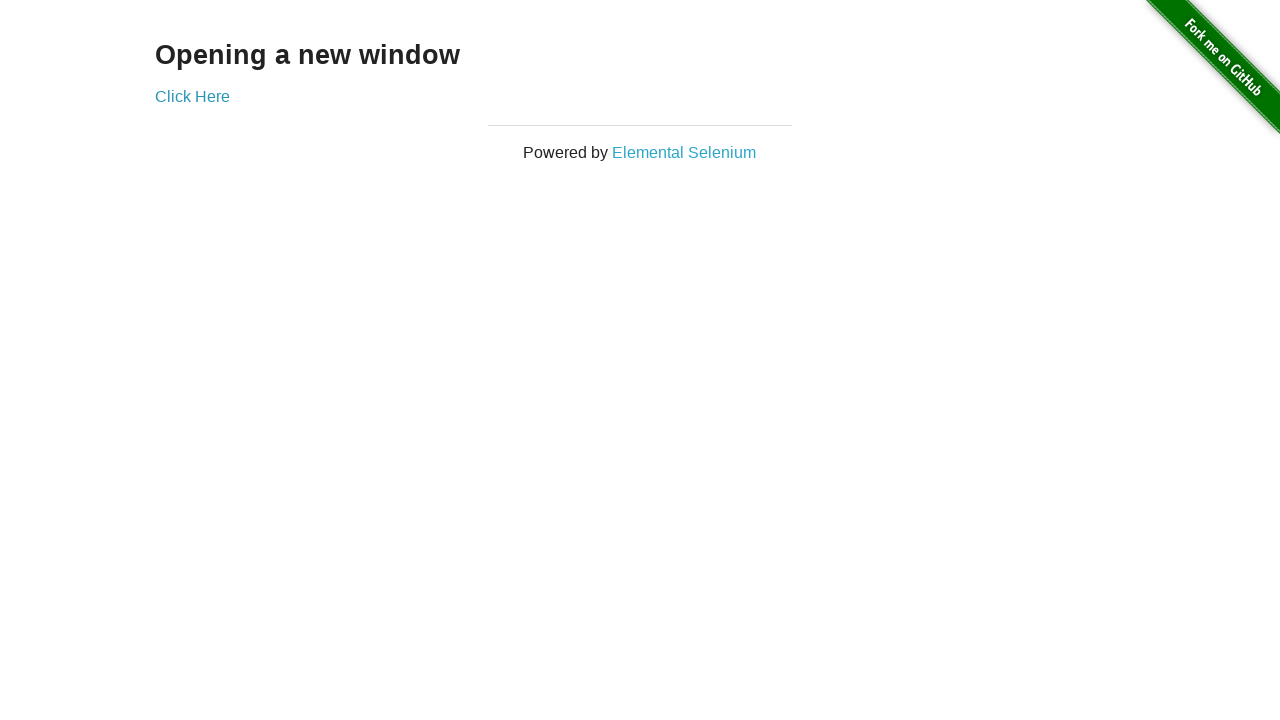

New window page object obtained
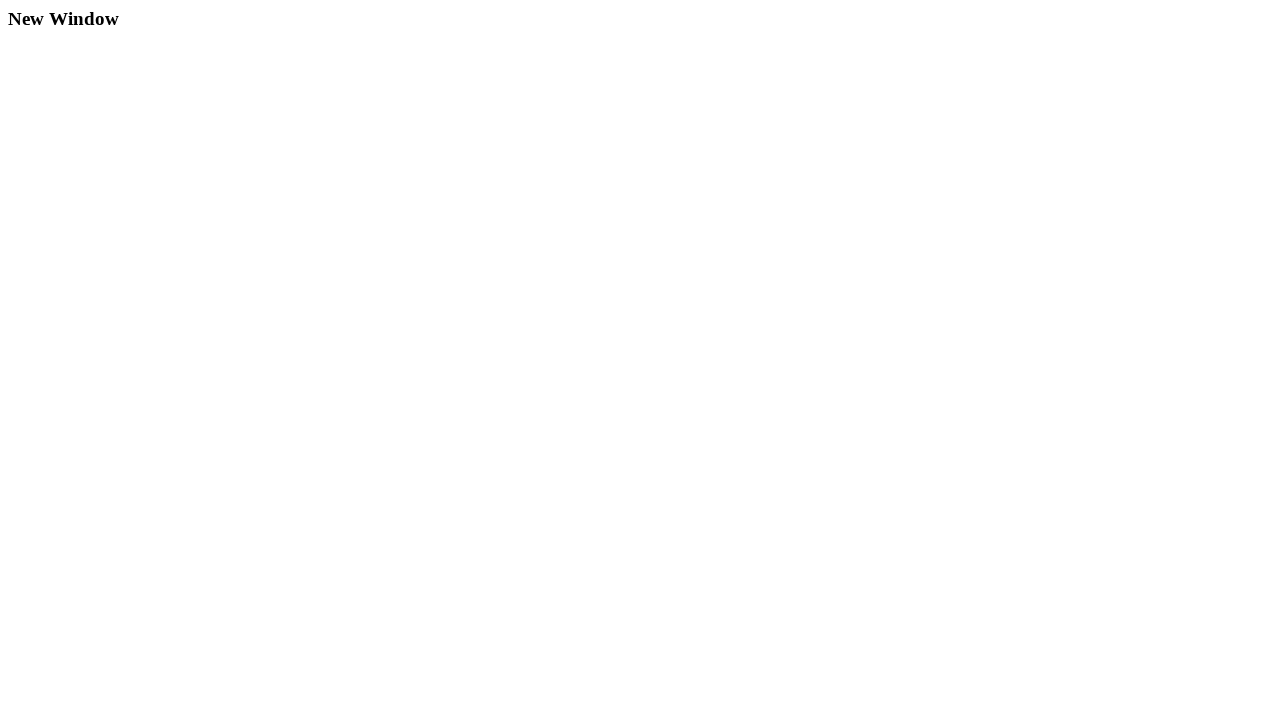

New window page loaded completely
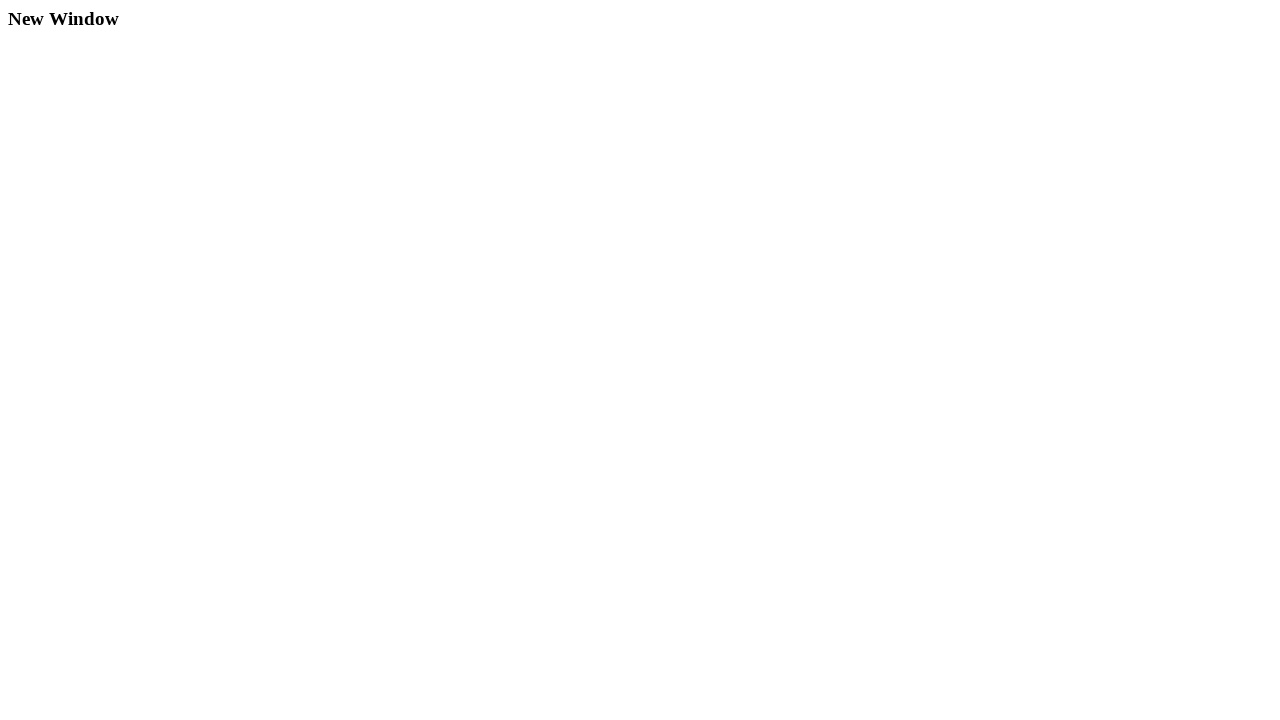

Retrieved heading text from new window
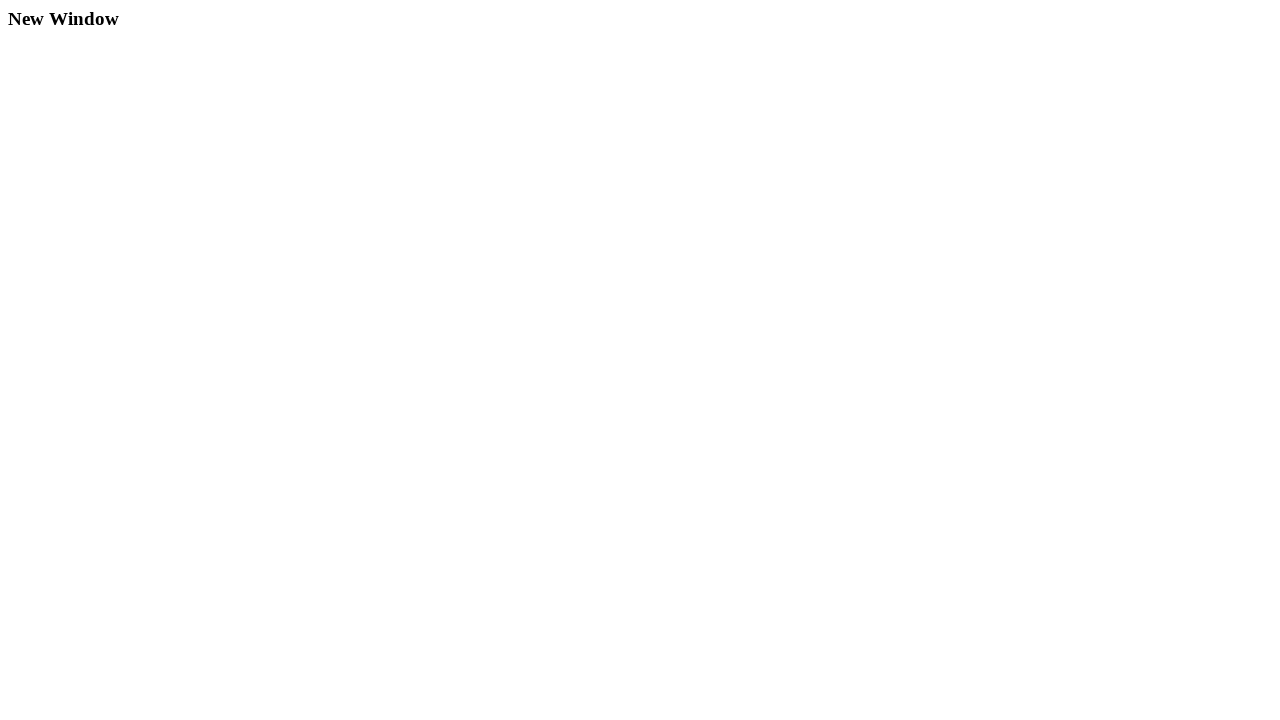

Verified heading text is 'New Window'
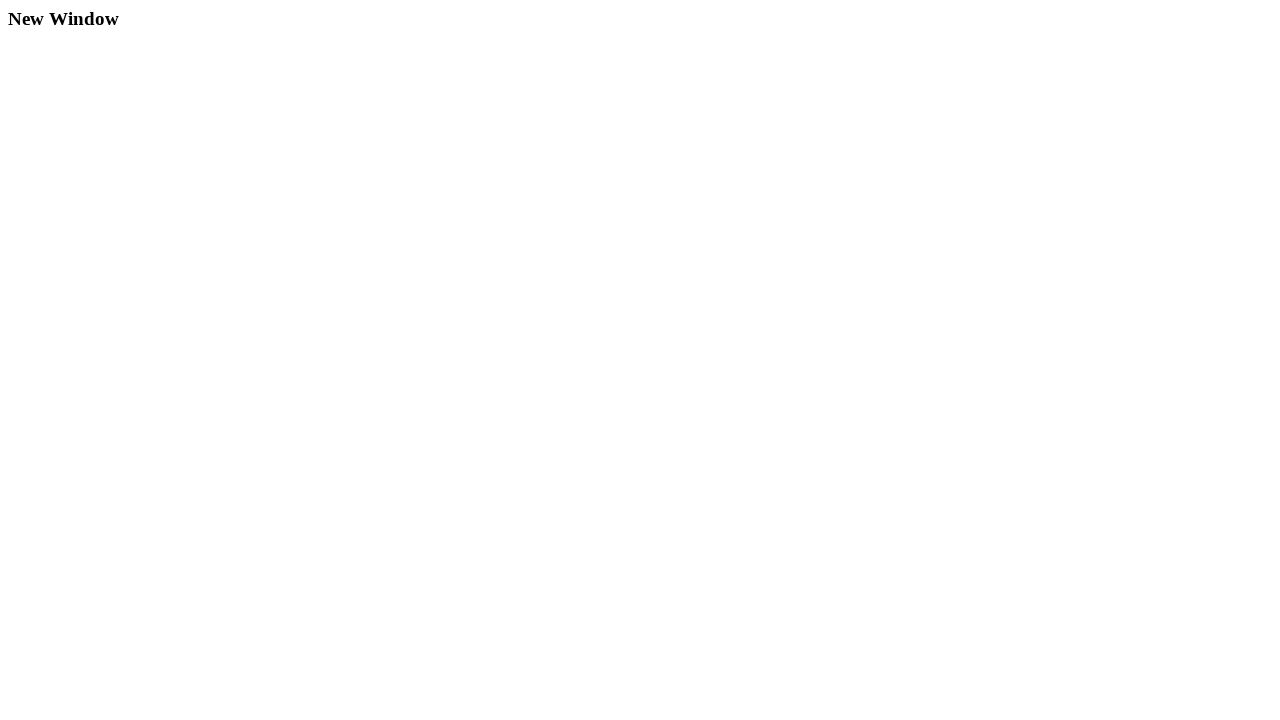

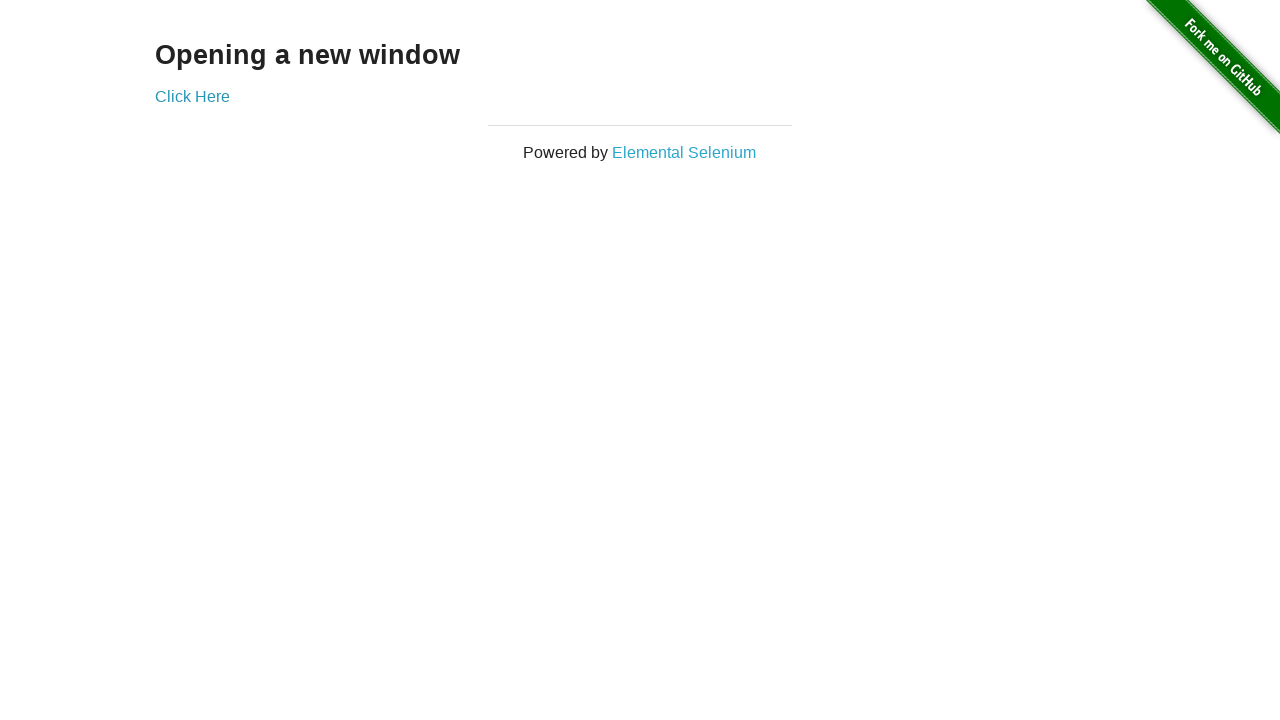